Tests navigation by clicking A/B Testing link, verifying page title, then navigating back to home page and verifying the title again

Starting URL: https://practice.cydeo.com/

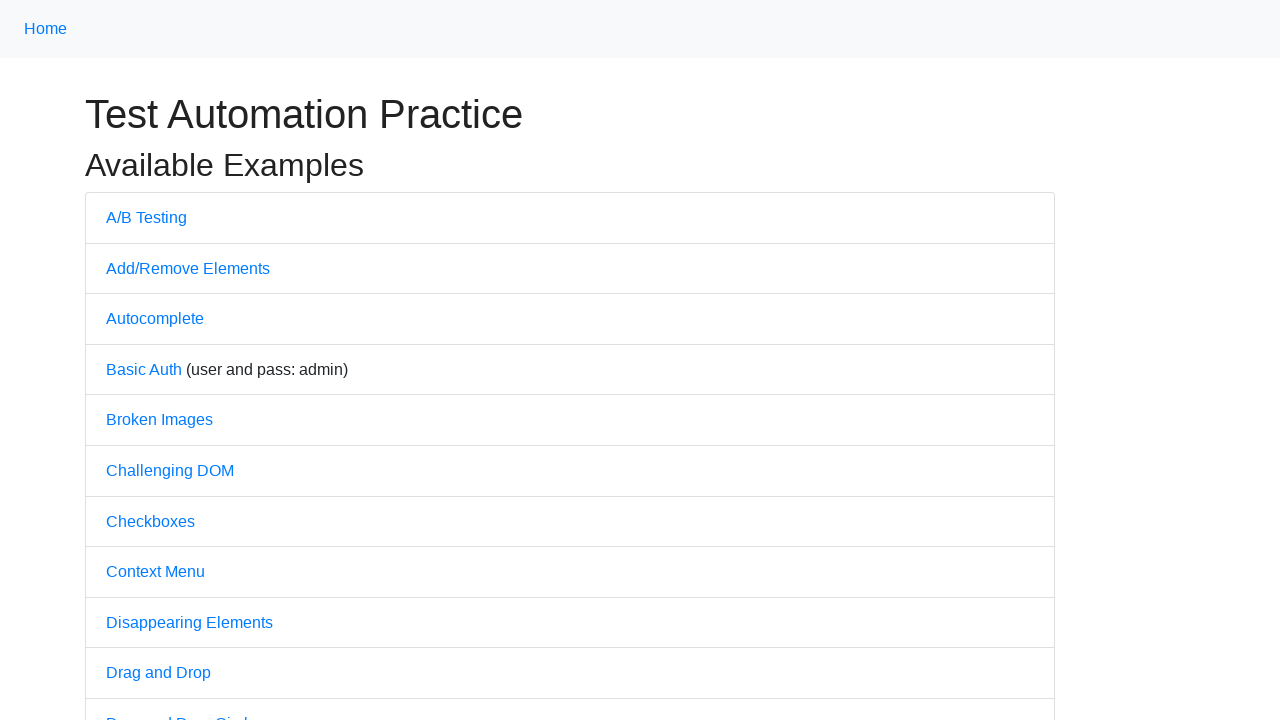

Clicked on A/B Testing link at (146, 217) on text=A/B Testing
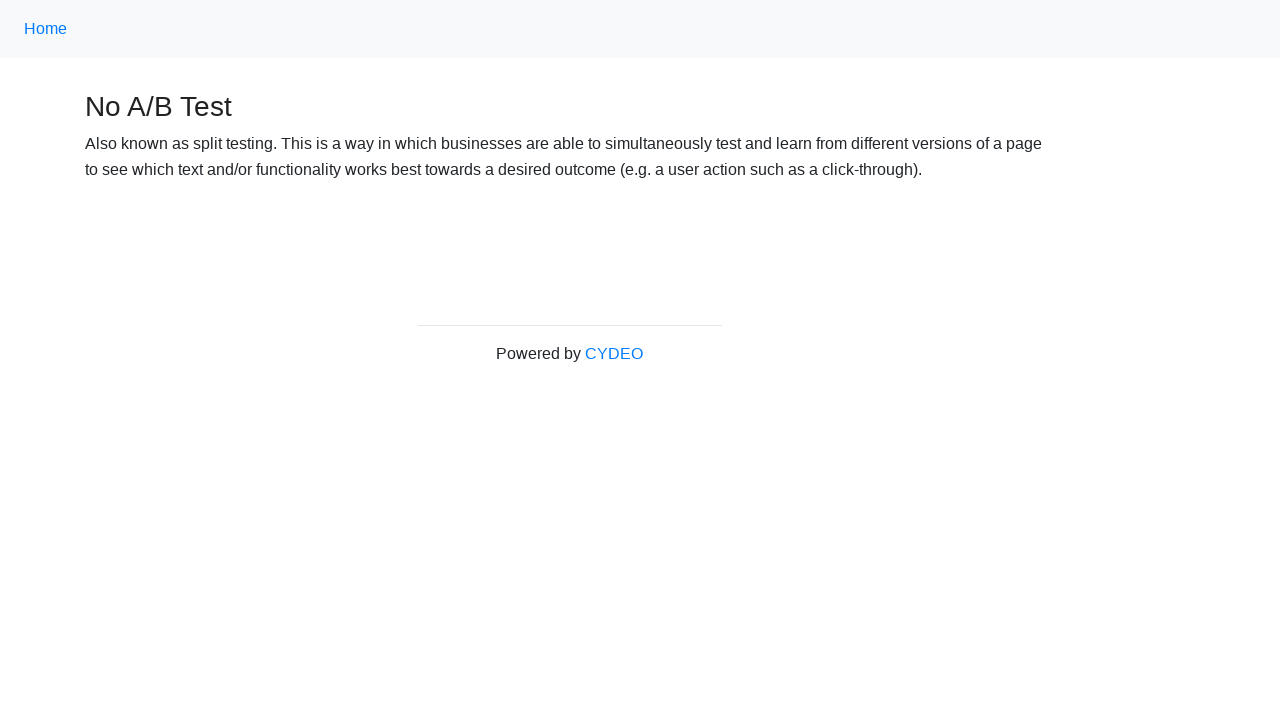

A/B Testing page loaded
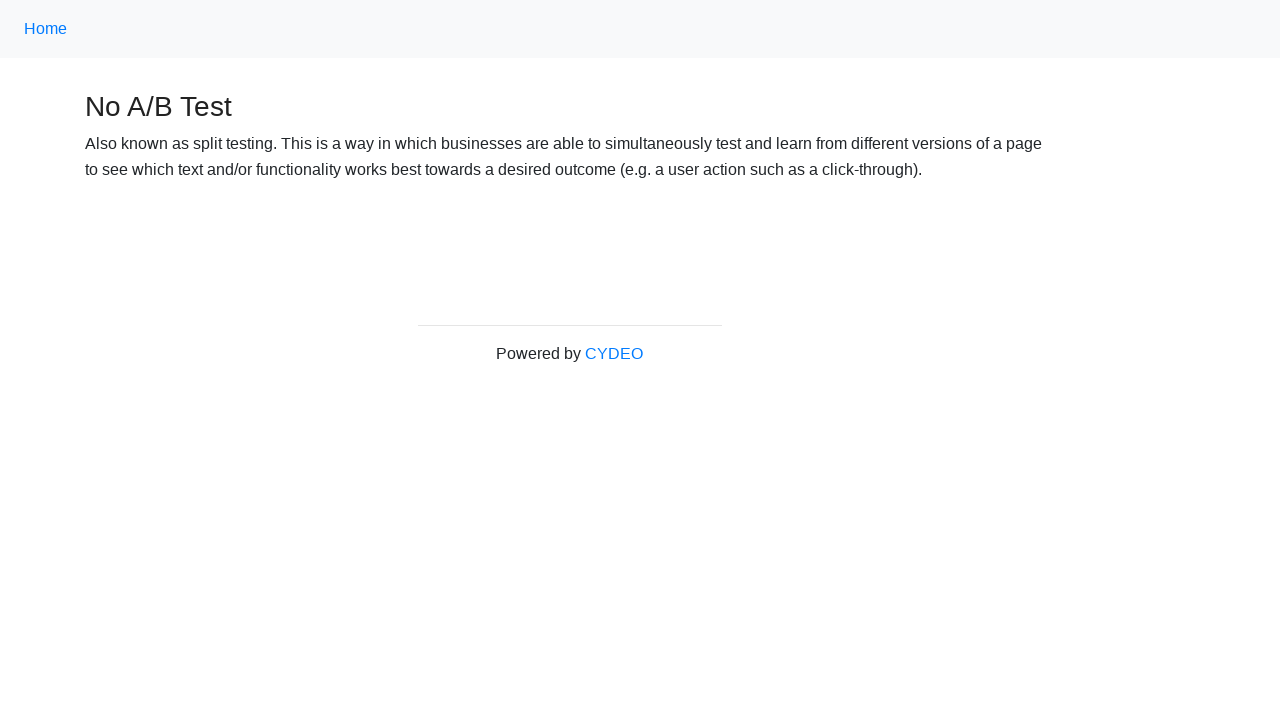

Verified page title contains 'No A/B Test'
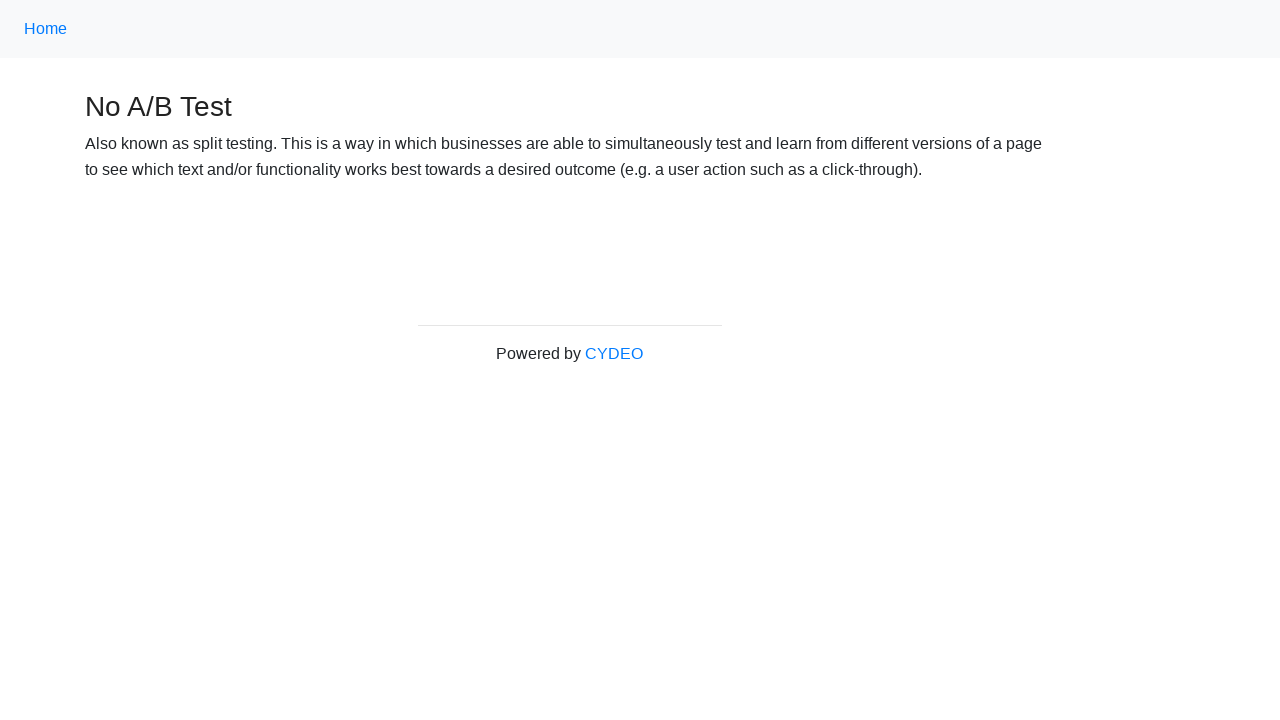

Navigated back to home page
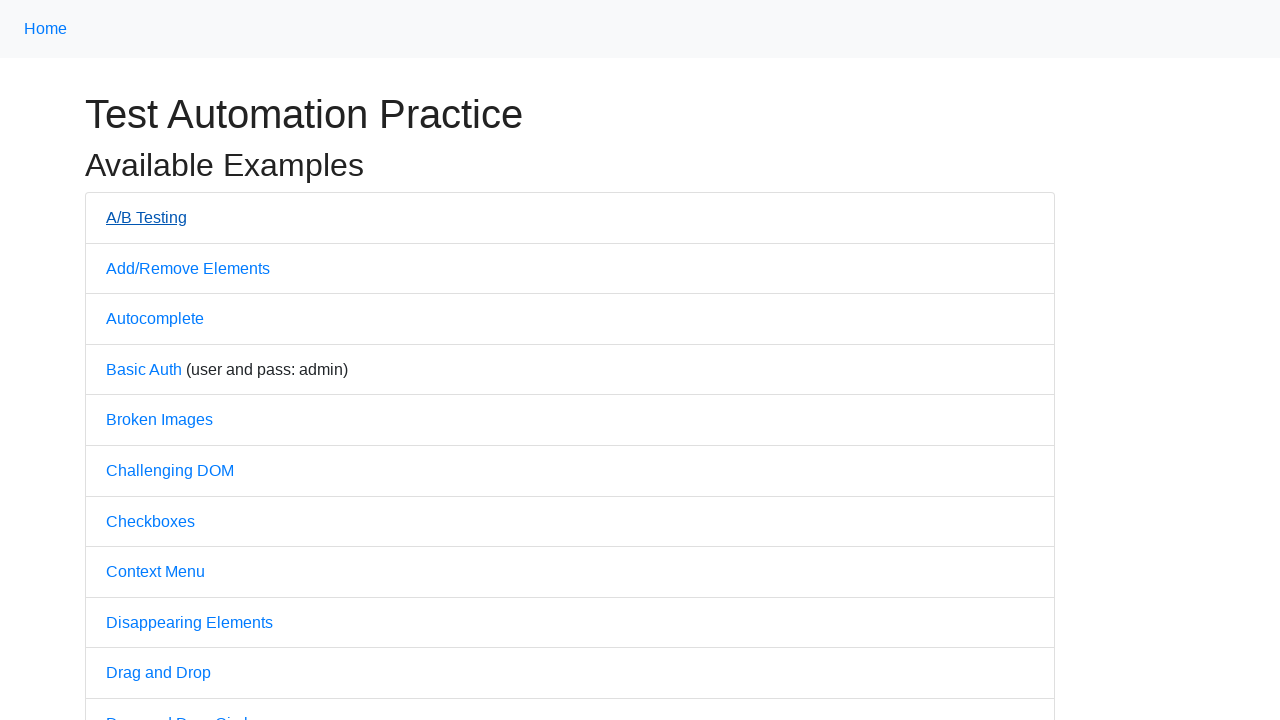

Home page loaded
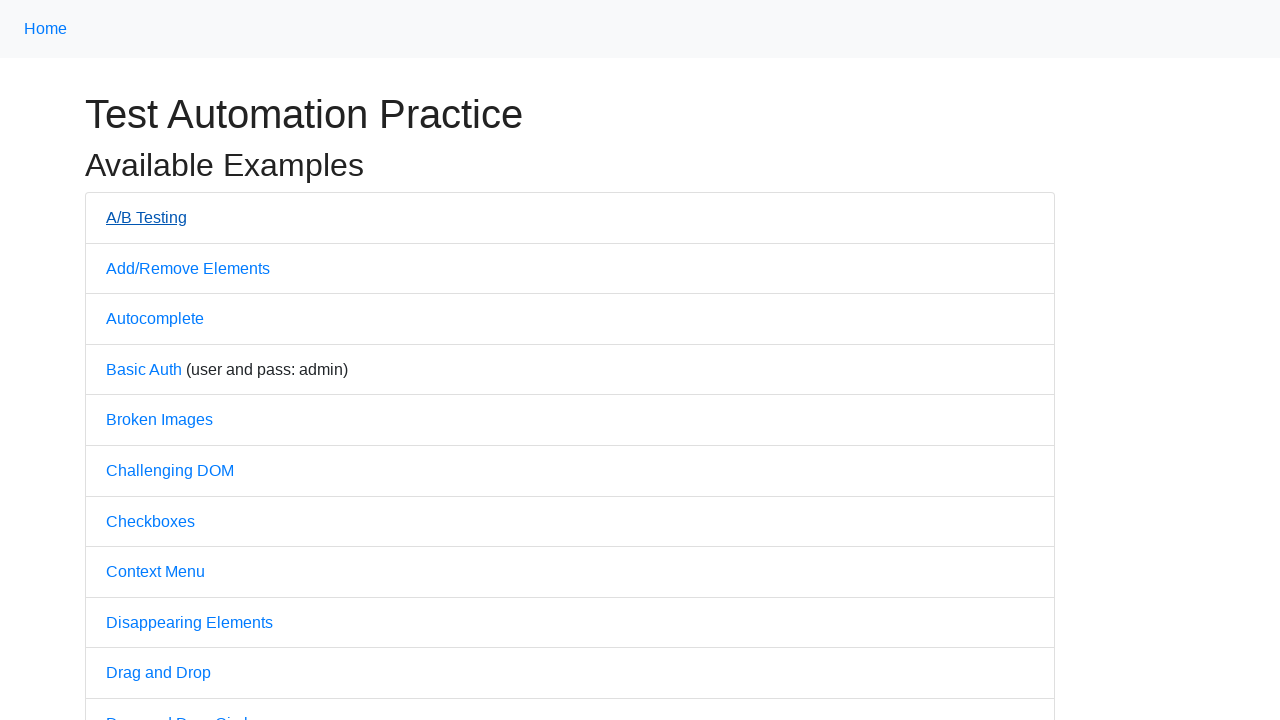

Verified page title contains 'Practice'
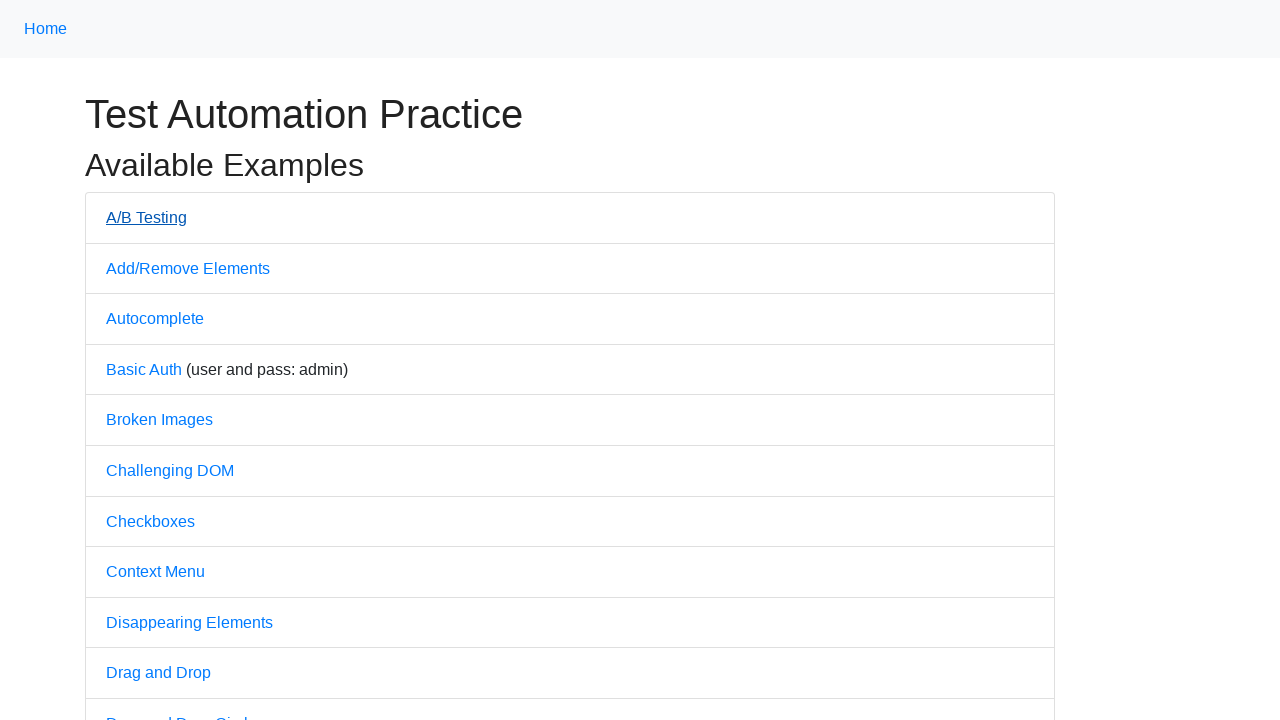

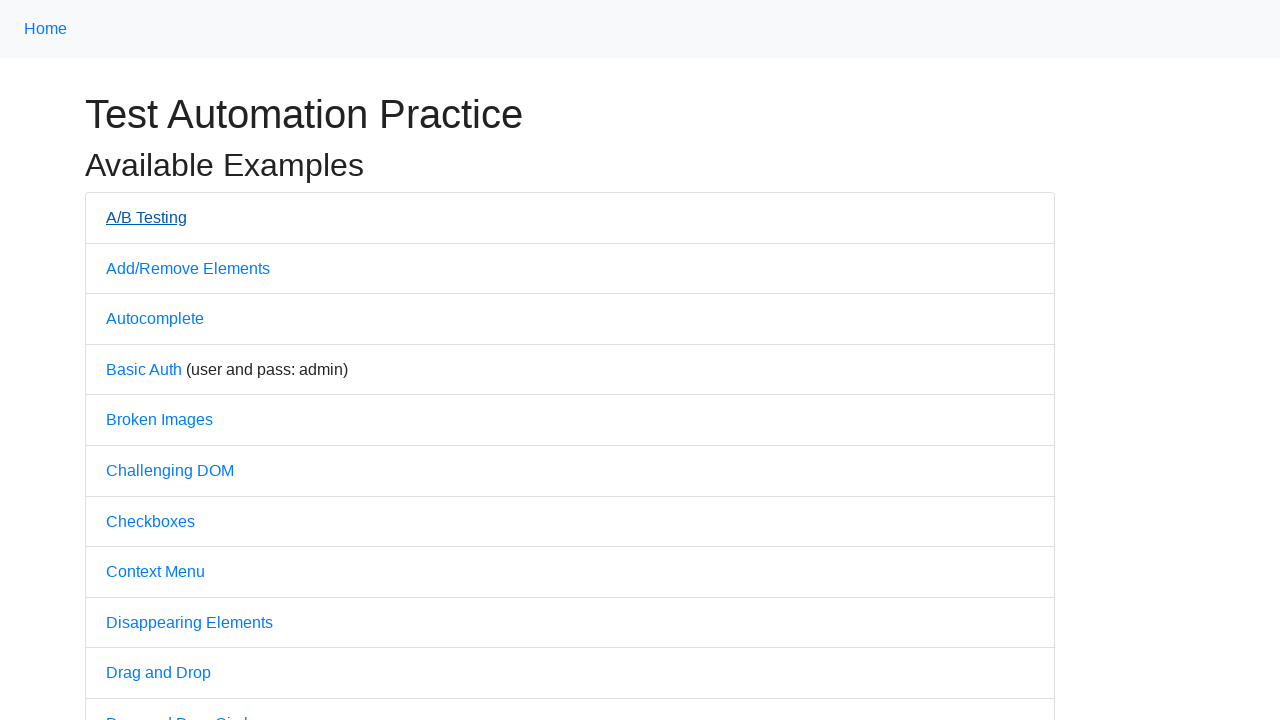